Navigates to a W3Schools HTML link target tutorial page and waits for it to load completely

Starting URL: https://www.w3schools.com/tags/tryit.asp?filename=tryhtml_link_target

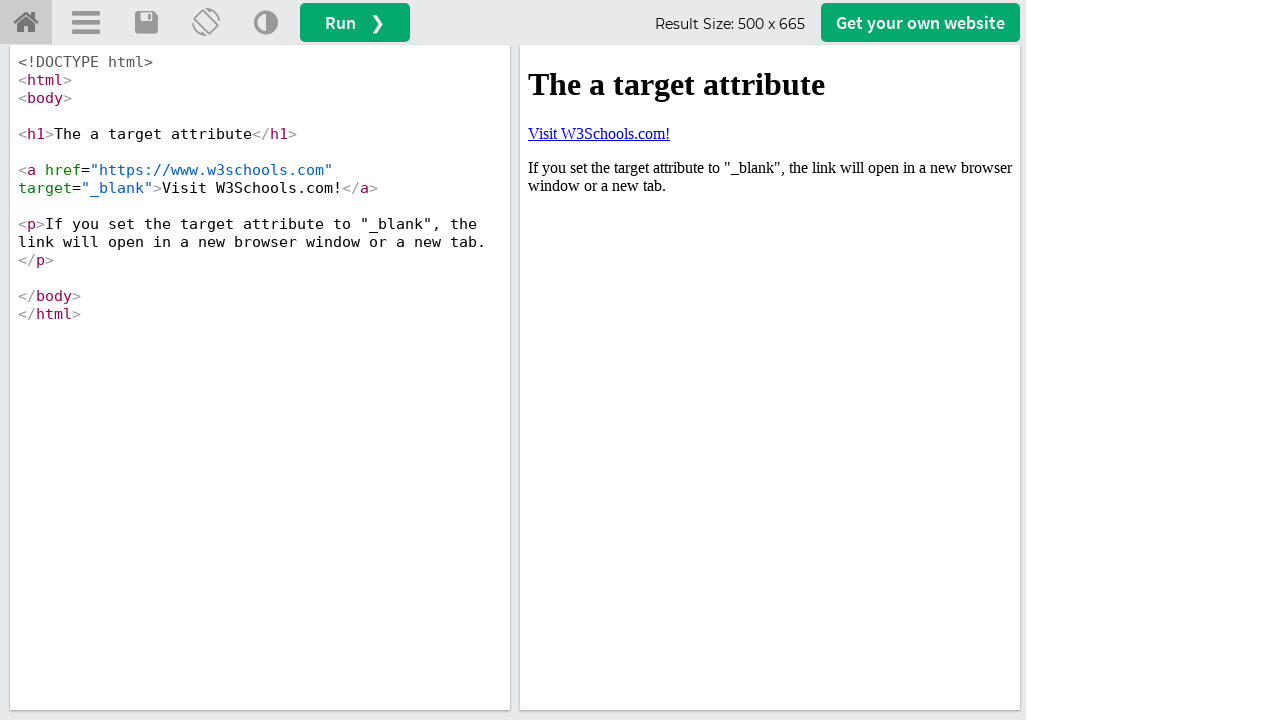

Waited for page to reach networkidle state
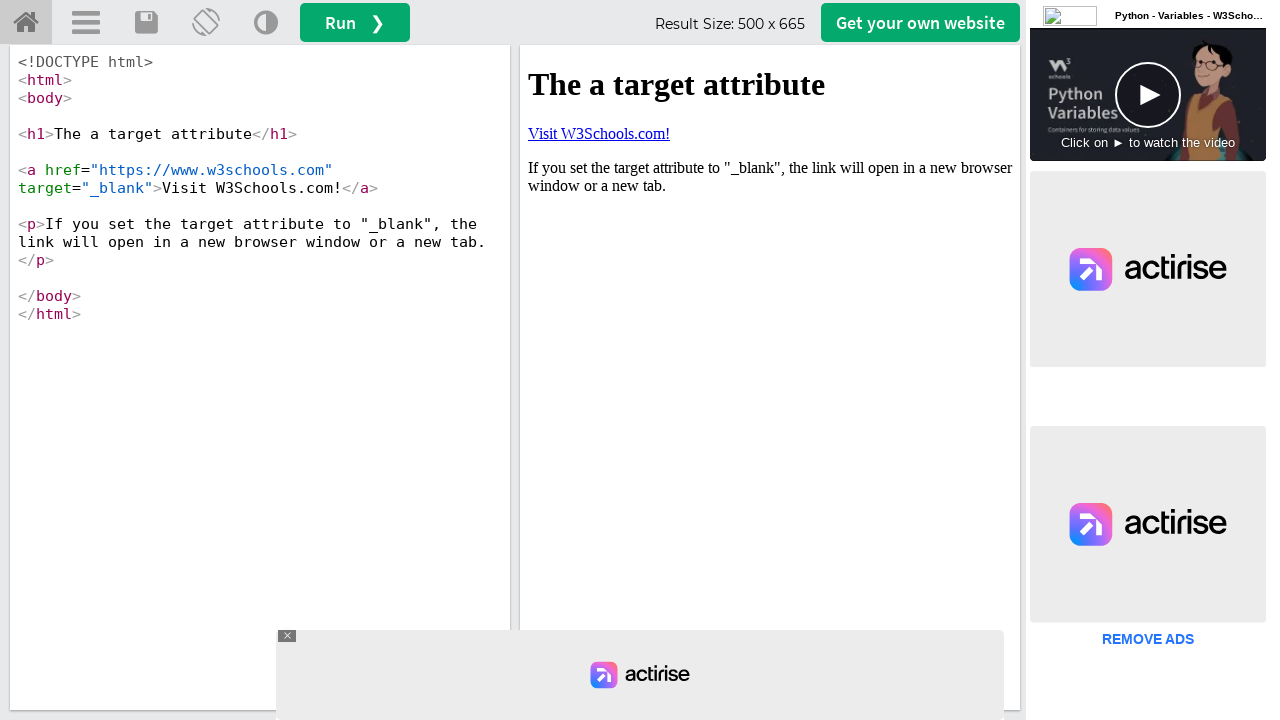

Waited for main content iframe to be present
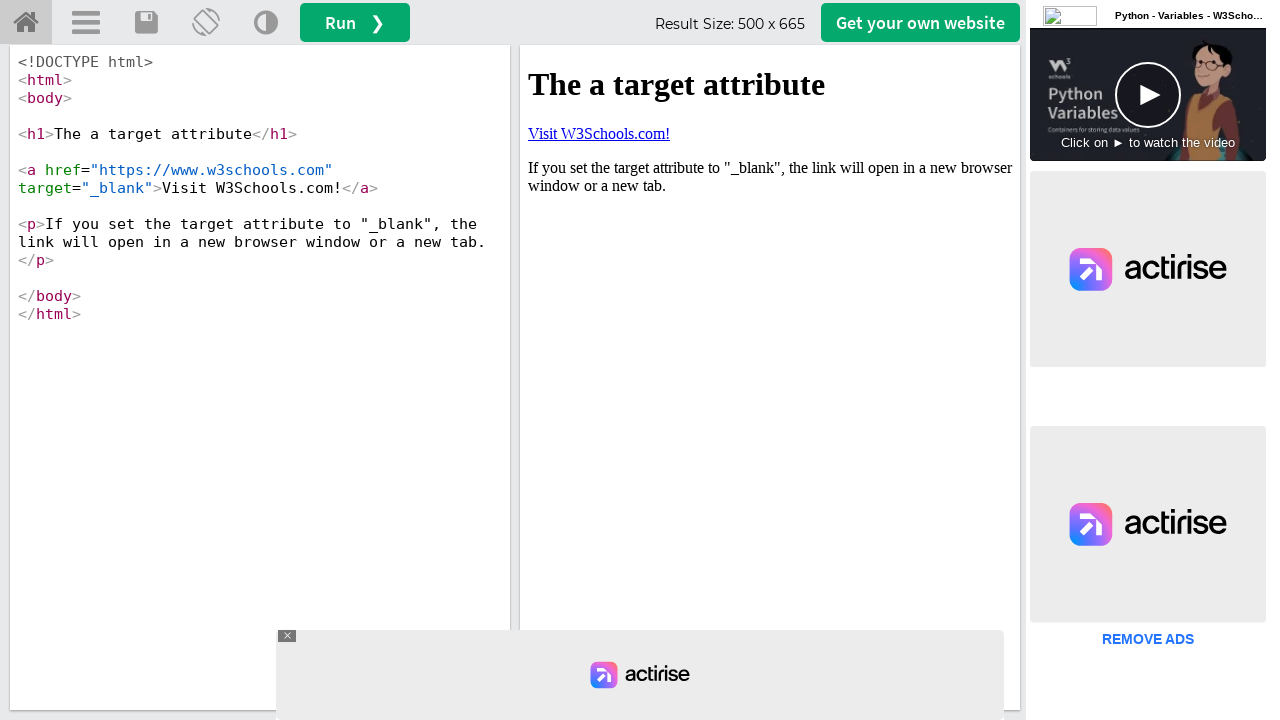

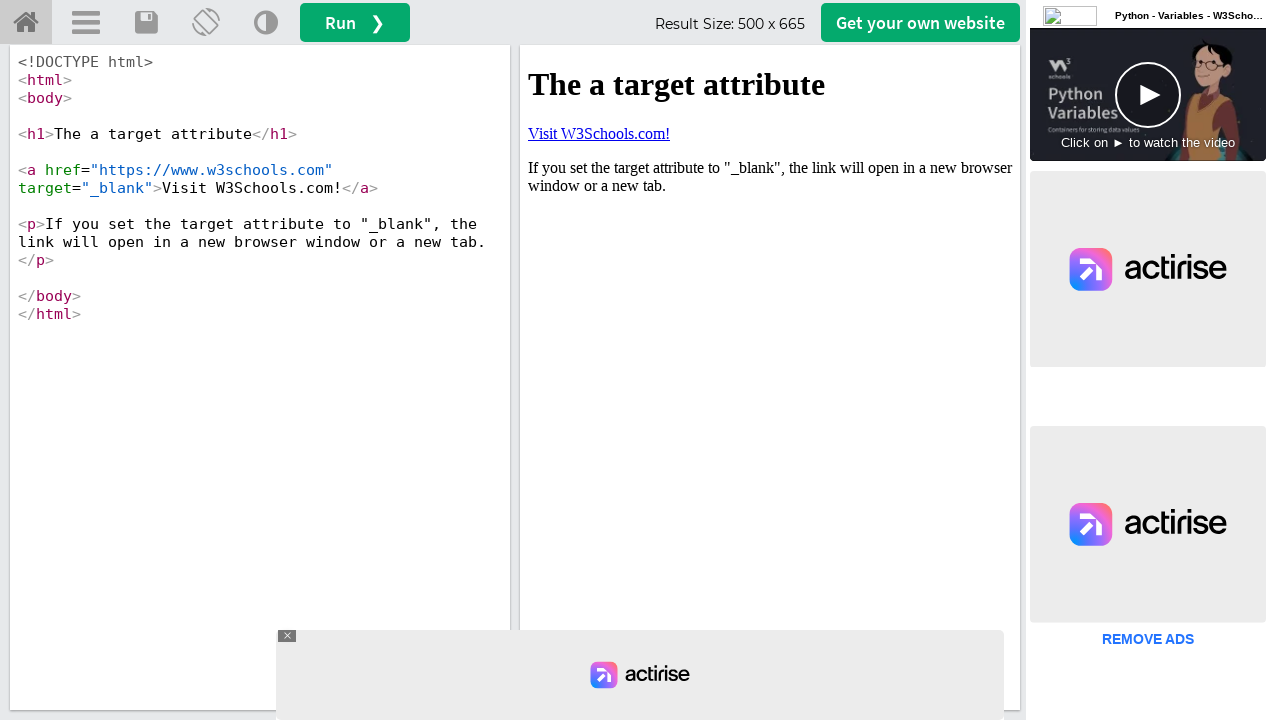